Opens the OTUS homepage and retrieves the page title

Starting URL: https://otus.ru/

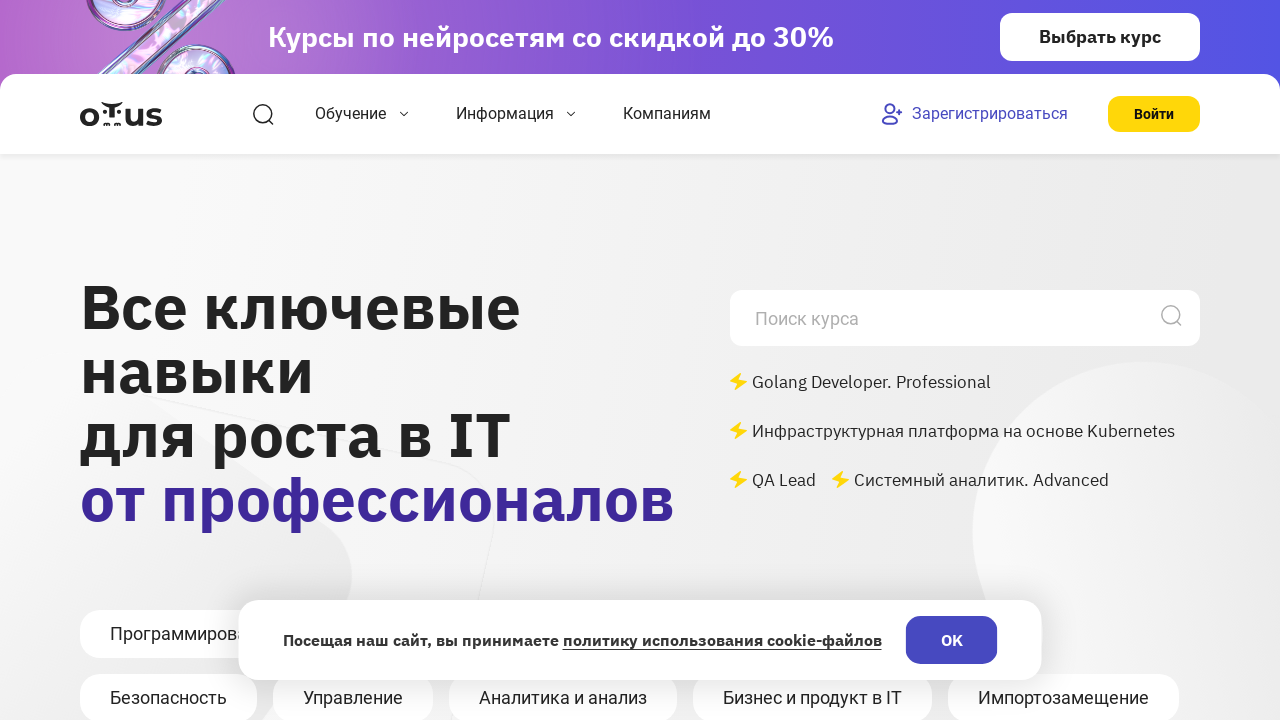

Waited for OTUS homepage to reach domcontentloaded state
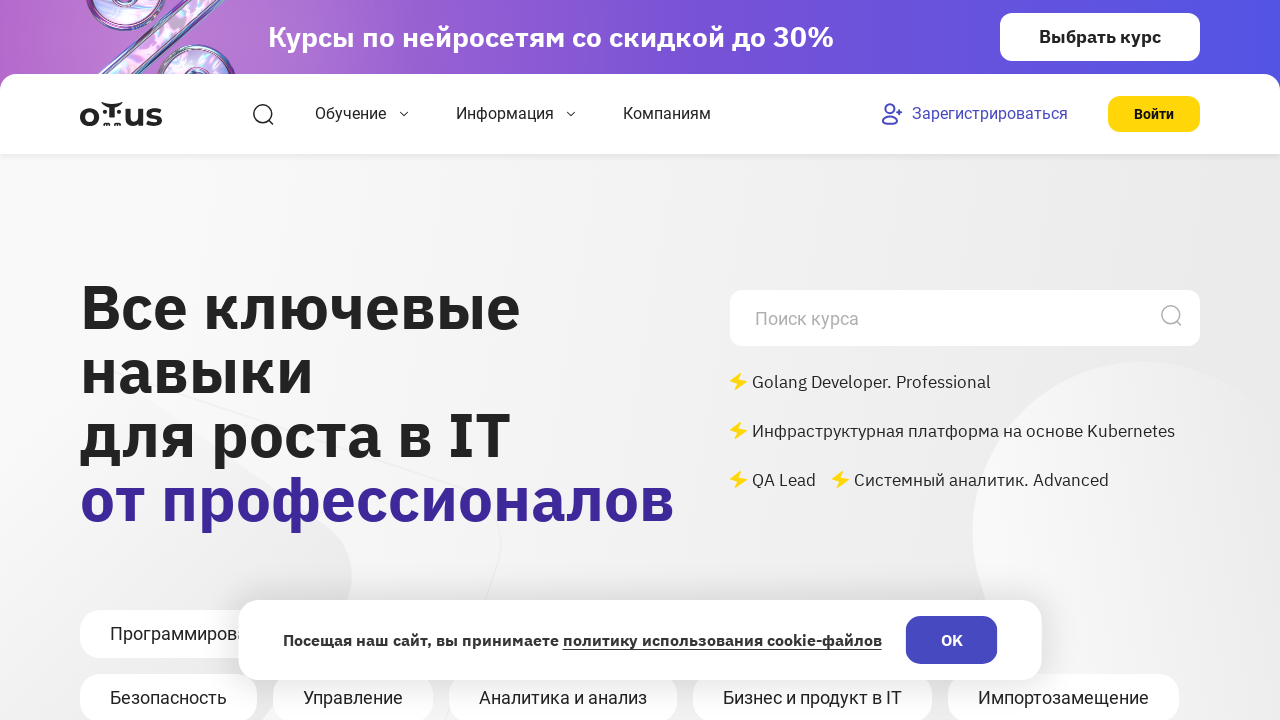

Retrieved page title: 'OTUS - Онлайн-образование'
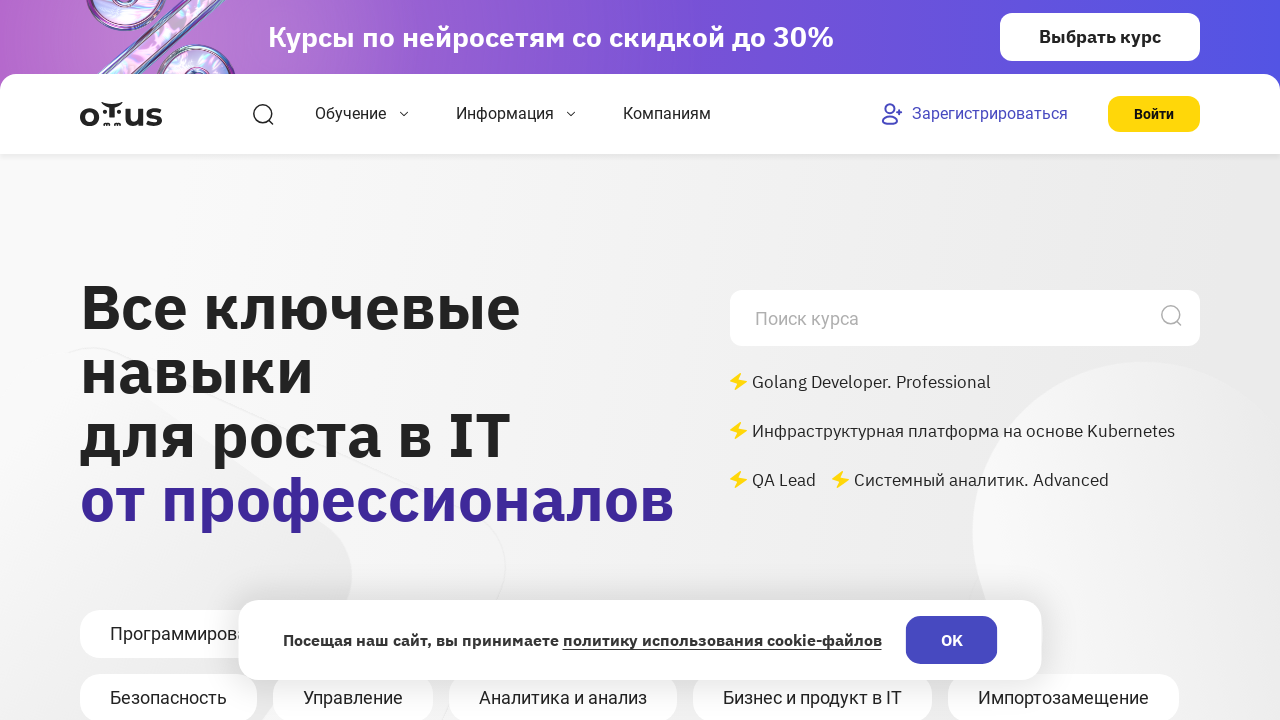

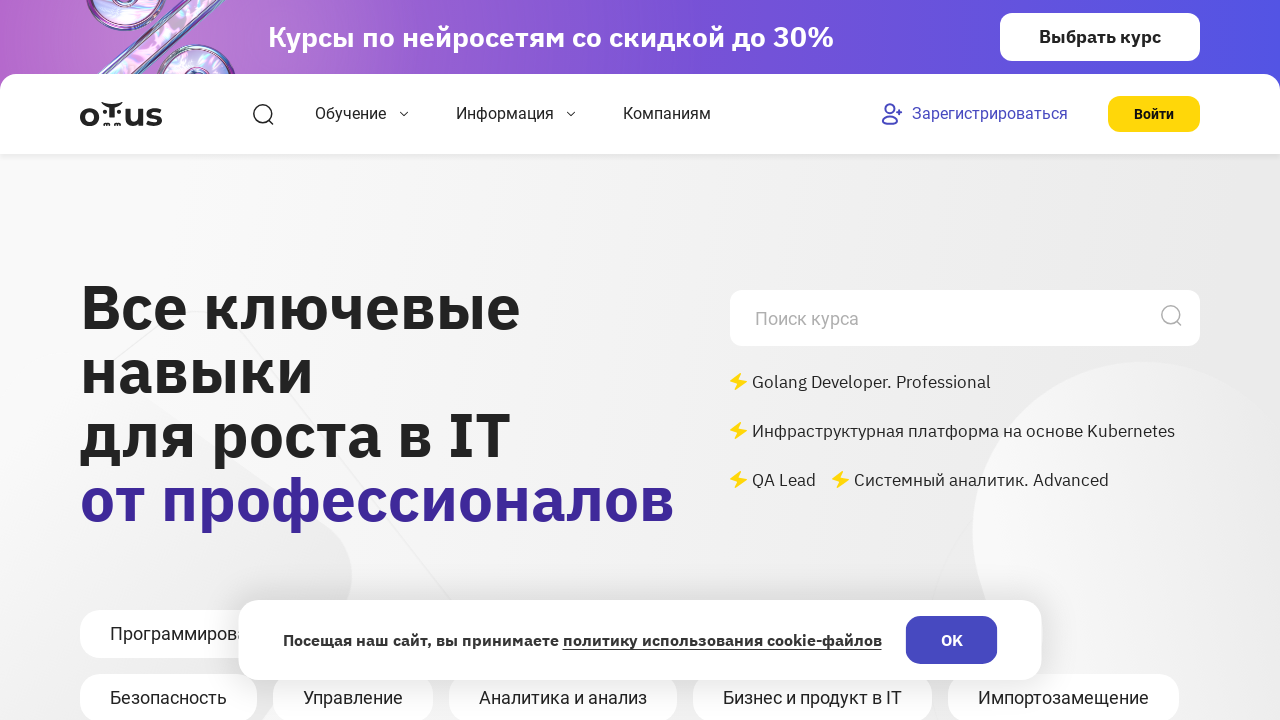